Tests the autocomplete functionality by entering "India" in the autocomplete field on the automation practice page

Starting URL: https://rahulshettyacademy.com/AutomationPractice/

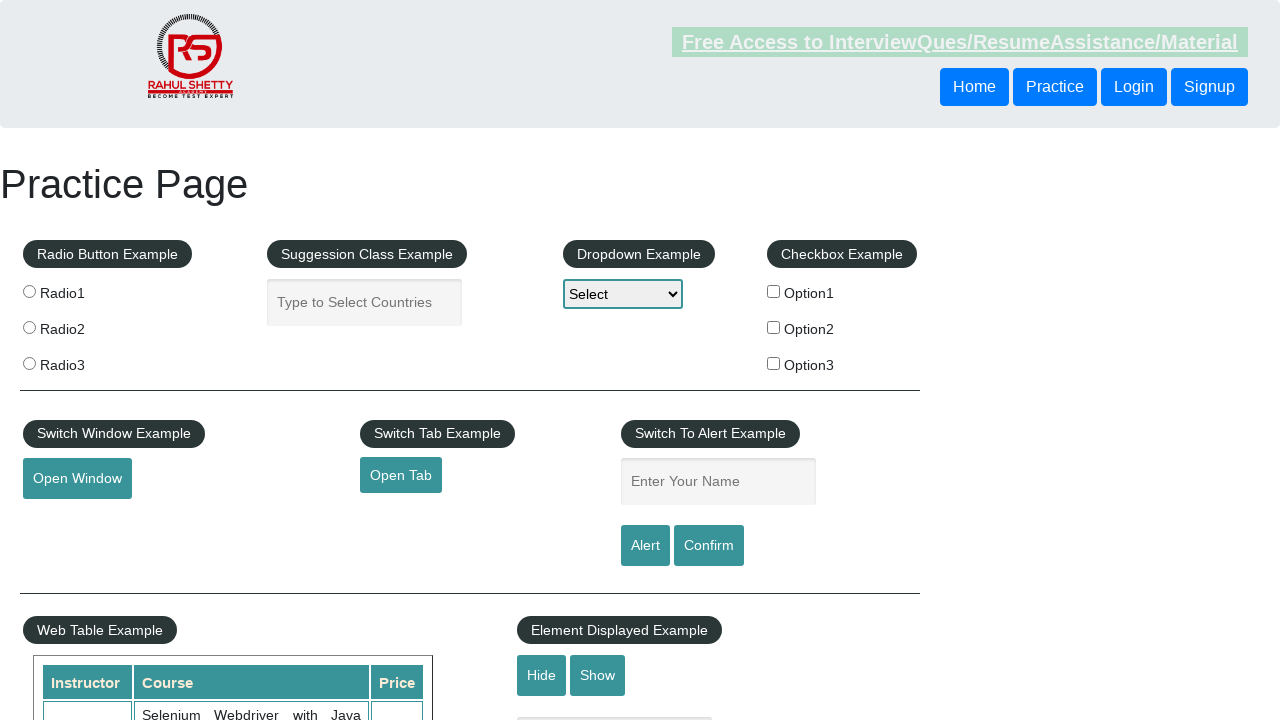

Filled autocomplete field with 'India' on input#autocomplete
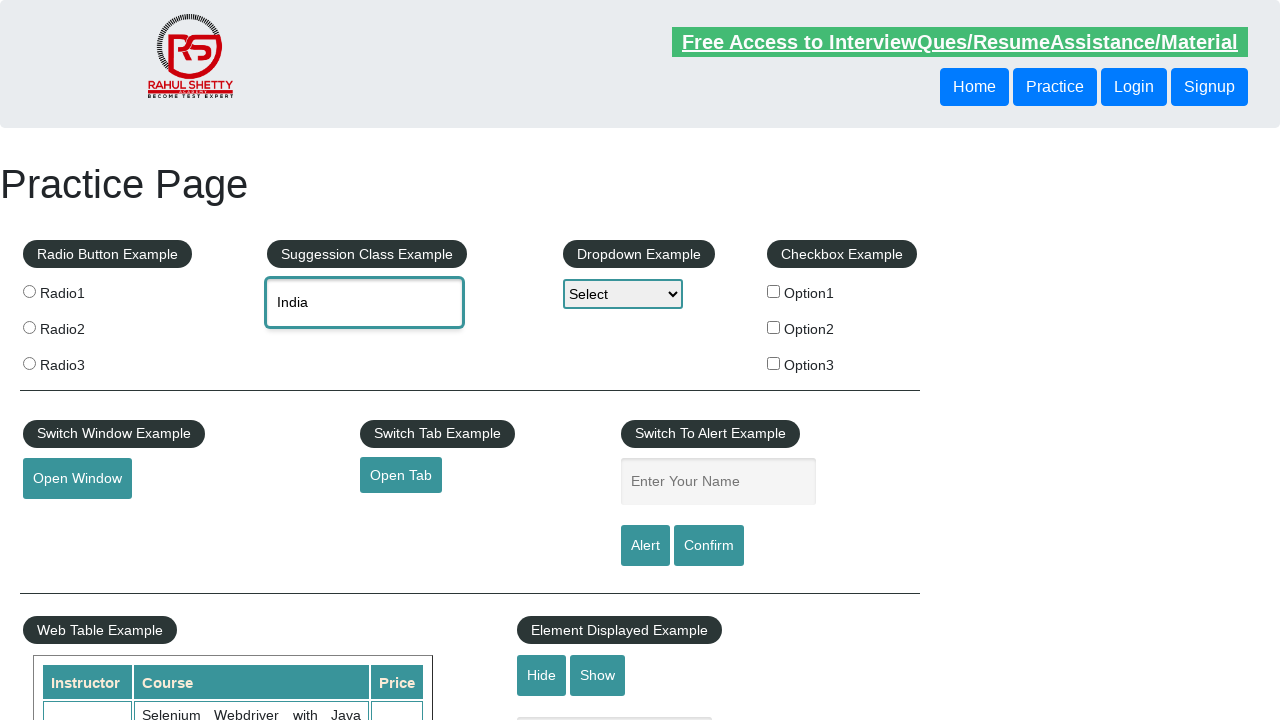

Waited for autocomplete suggestions to appear
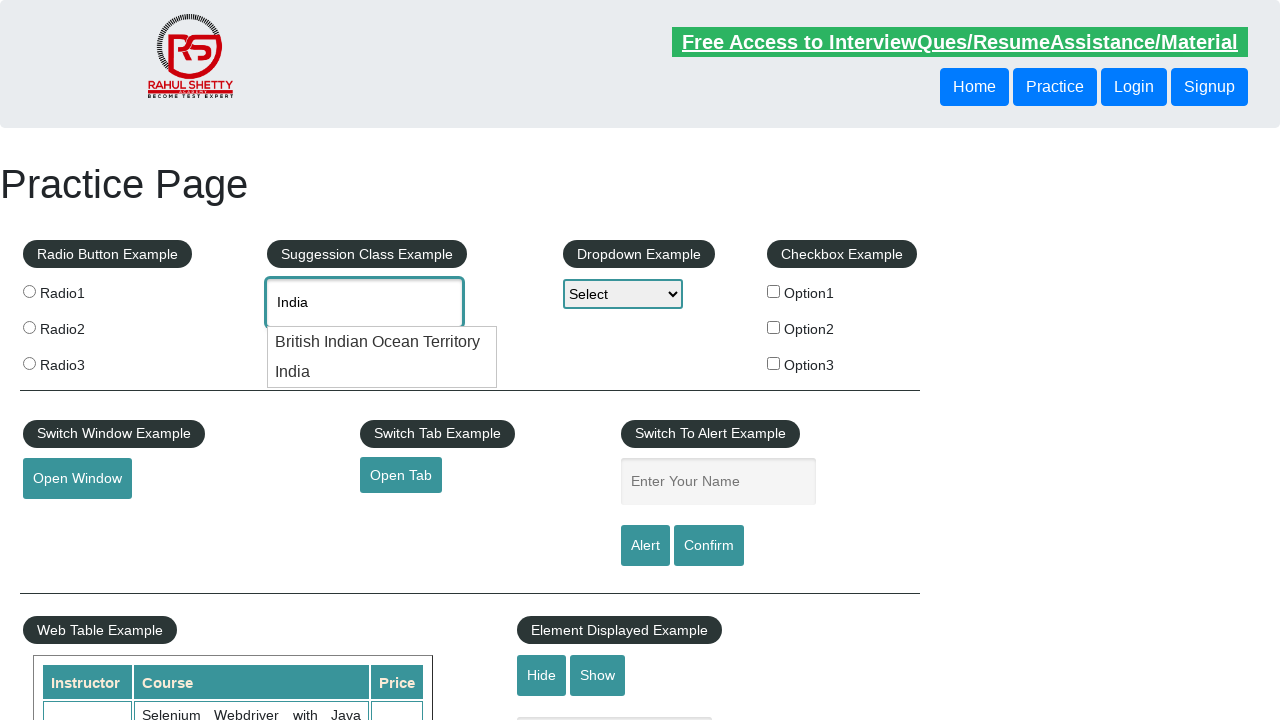

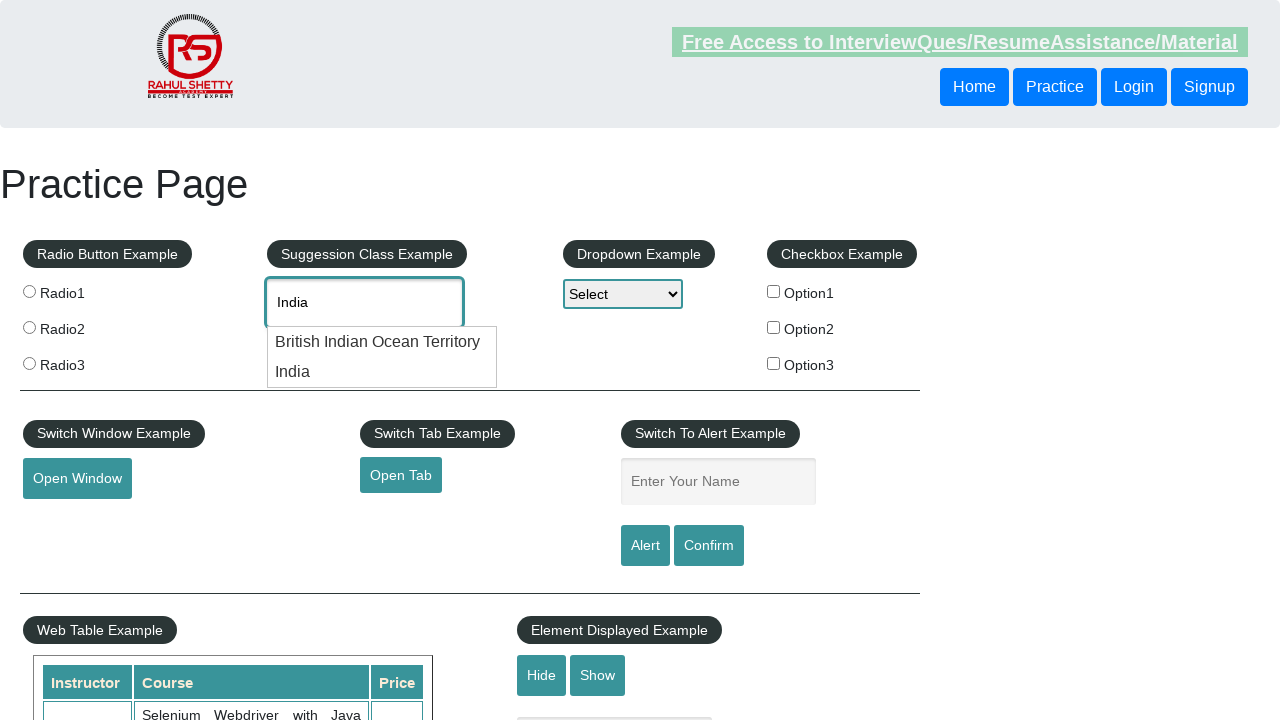